Tests adding a product to the shopping cart by navigating to the home page, clicking on a MacBook product, and clicking the add to cart button

Starting URL: http://opencart.abstracta.us/index.php?route=common/home

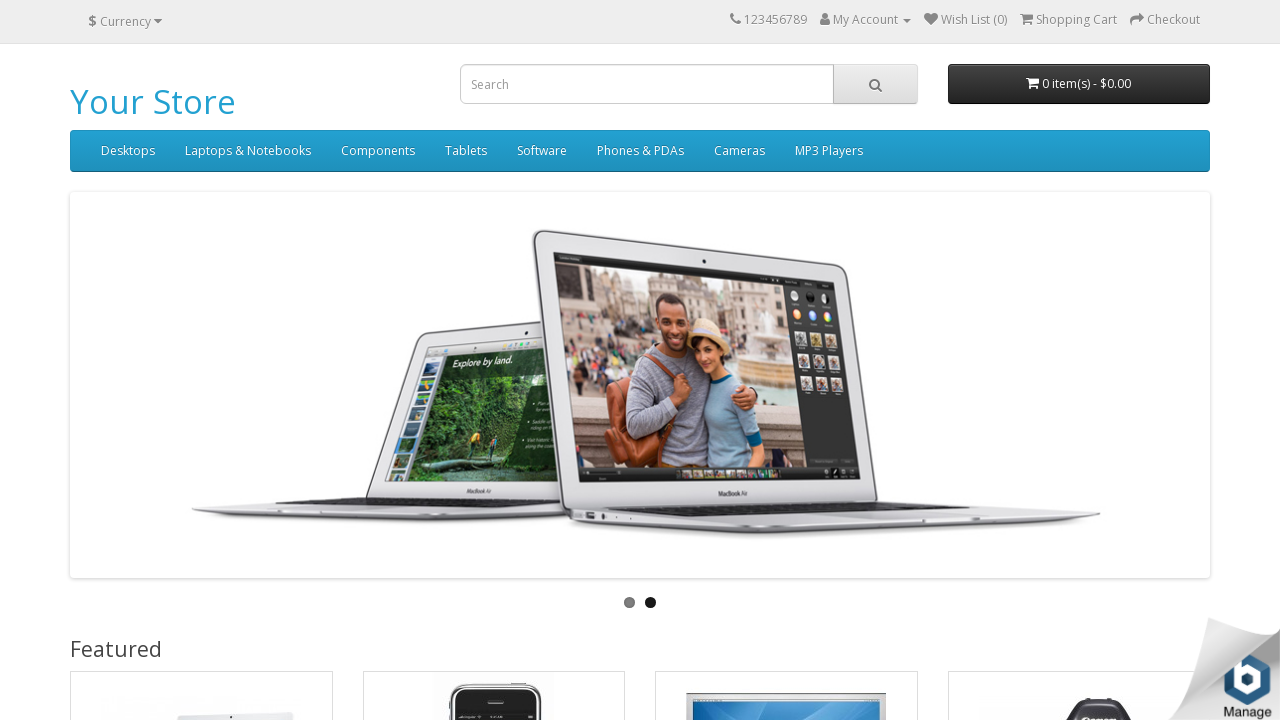

Clicked on MacBook product at (126, 361) on text=MacBook
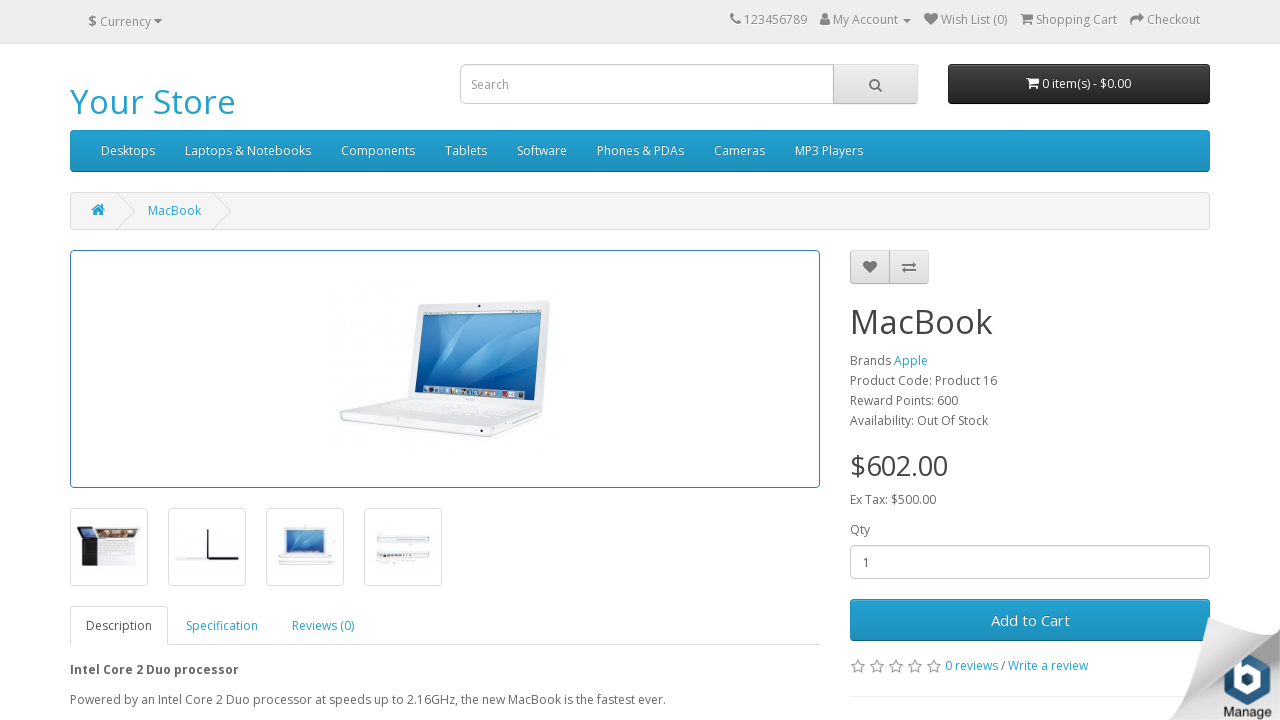

Clicked add to cart button at (1030, 620) on #button-cart
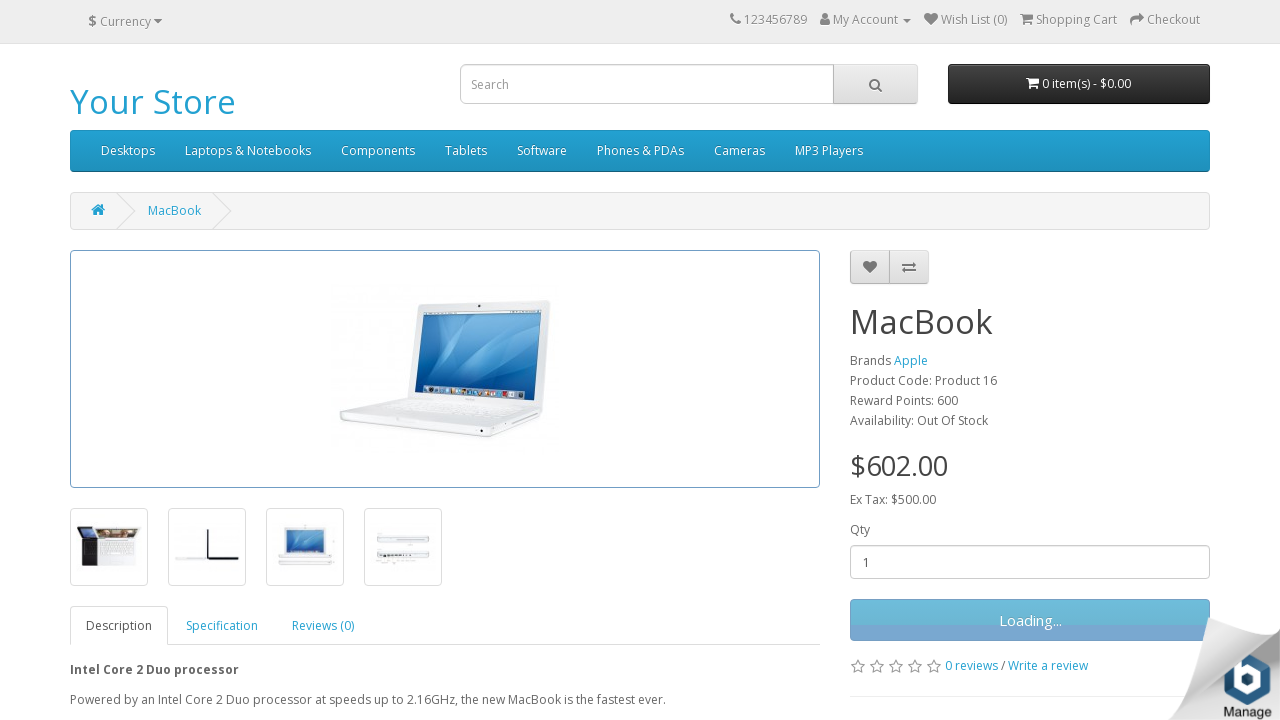

Success message appeared, item added to cart
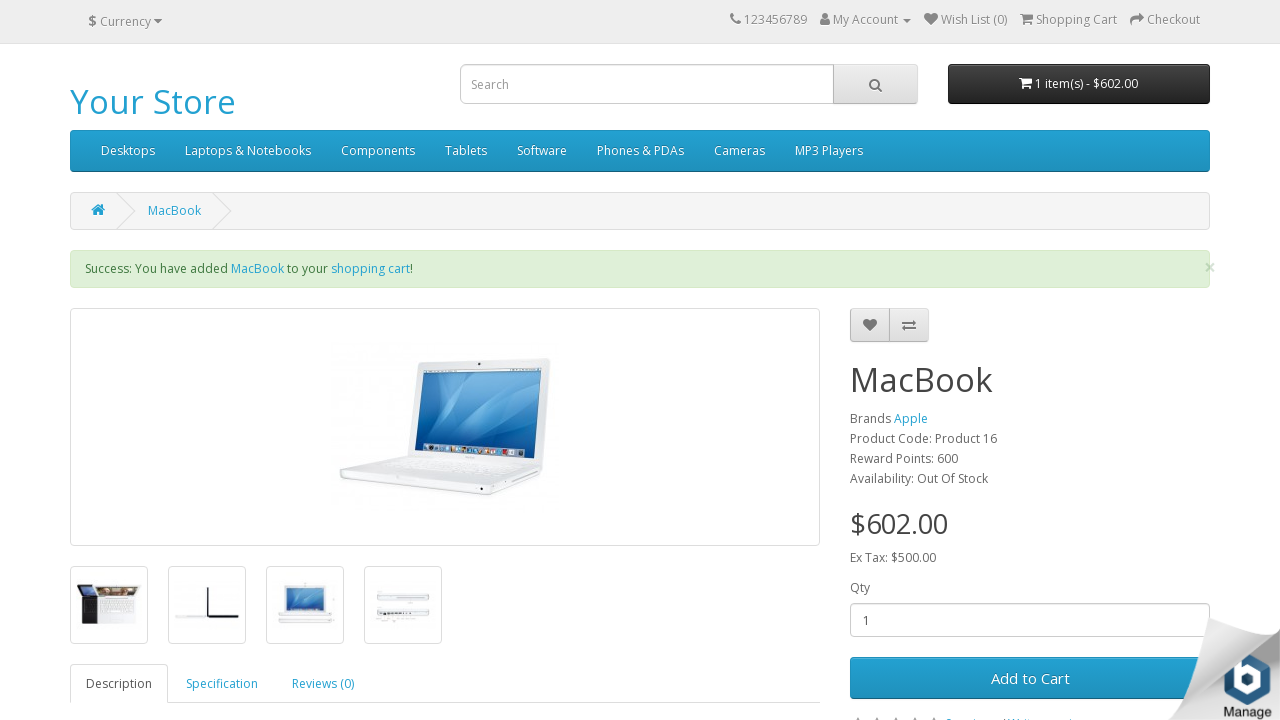

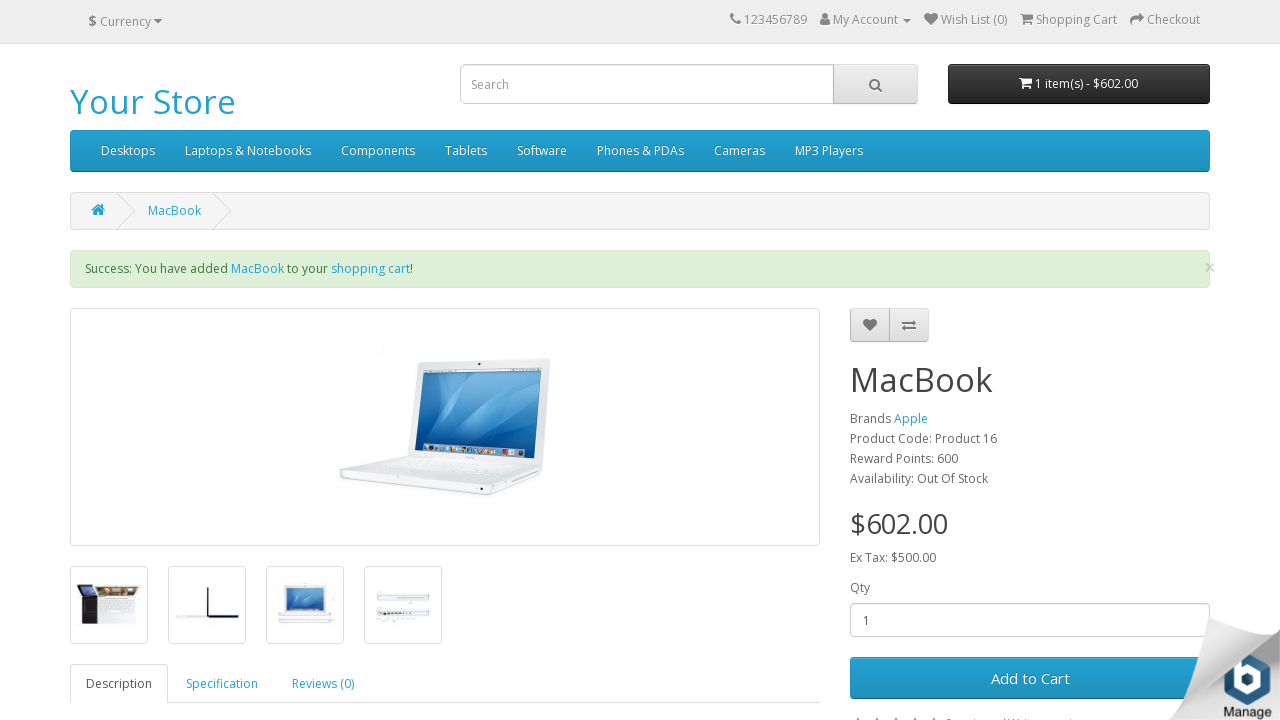